Tests the dynamic controls page by verifying a checkbox is displayed, clicking the Remove button, waiting for the loading indicator to disappear, and verifying the checkbox is removed and the Add button appears.

Starting URL: https://the-internet.herokuapp.com/dynamic_controls

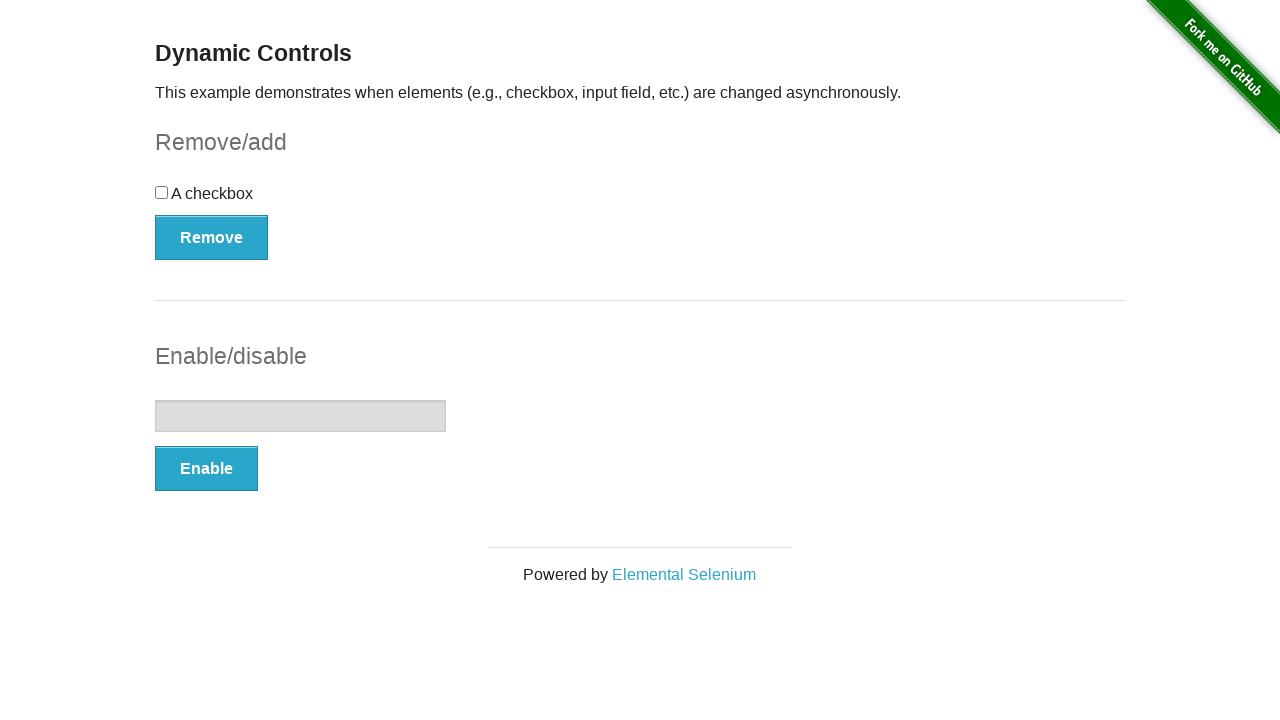

Verified checkbox is displayed
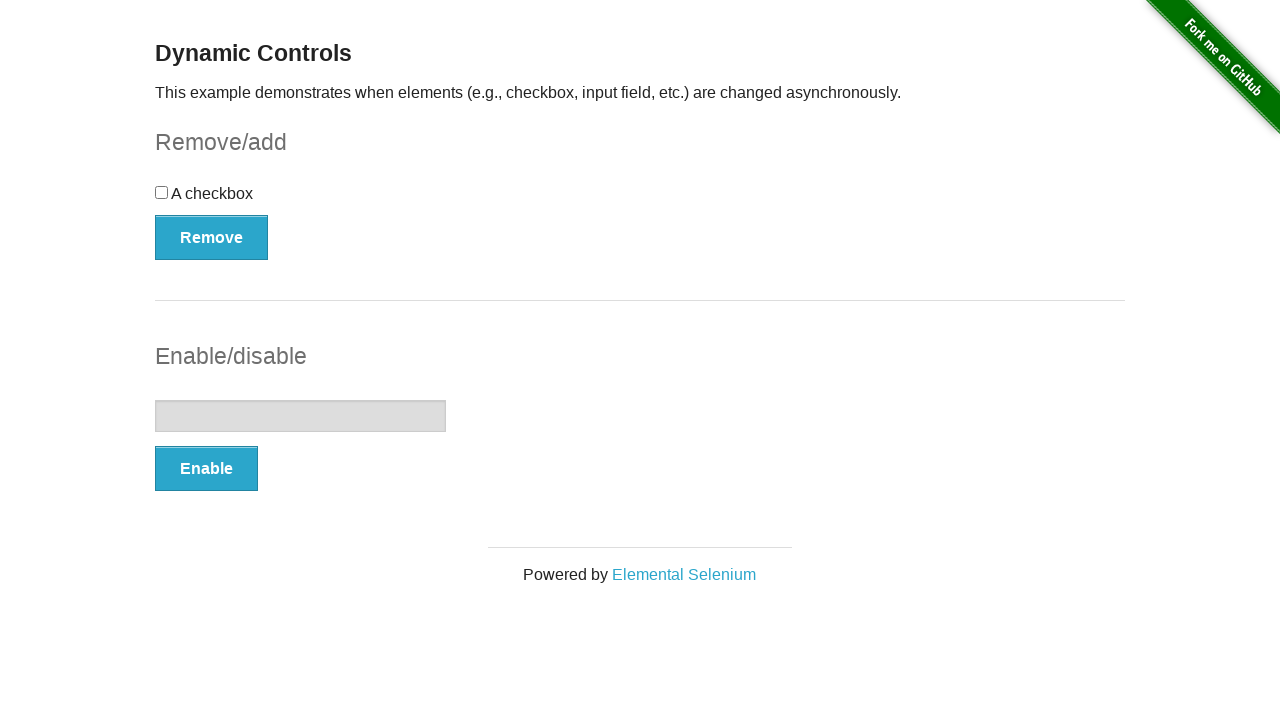

Clicked Remove button at (212, 237) on xpath=//*[text() = 'Remove']
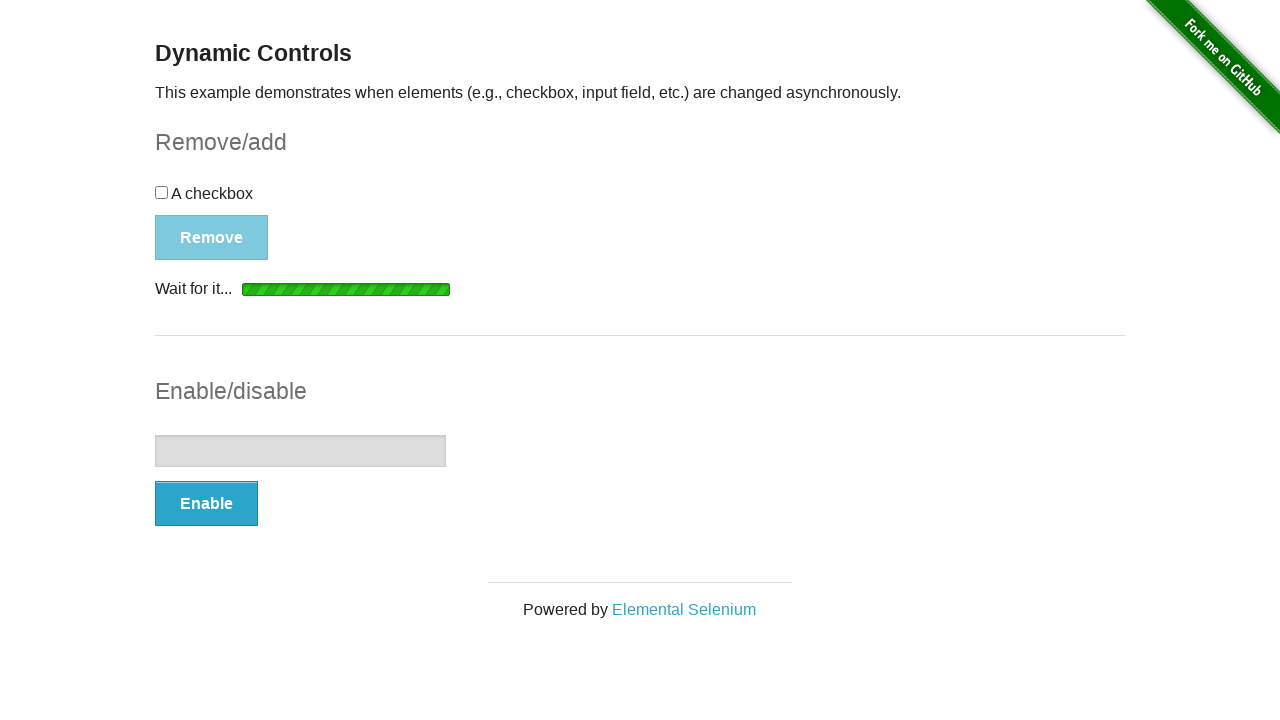

Loading indicator appeared
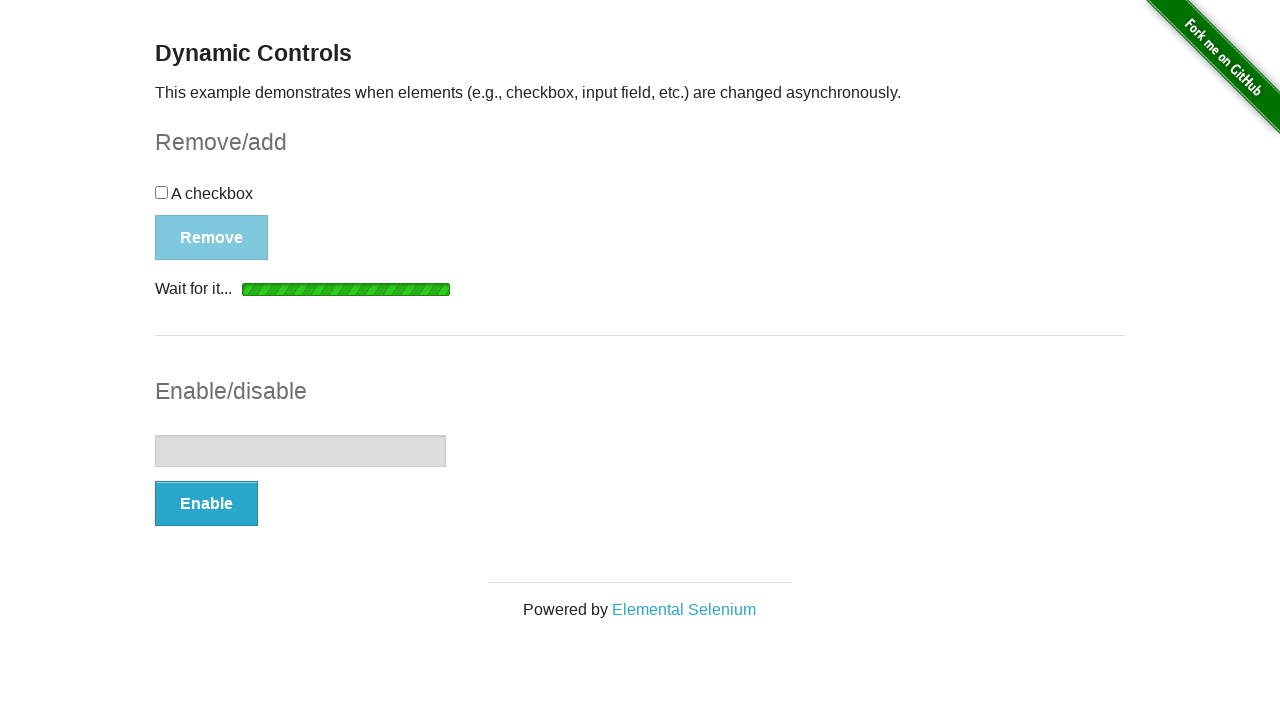

Loading indicator disappeared
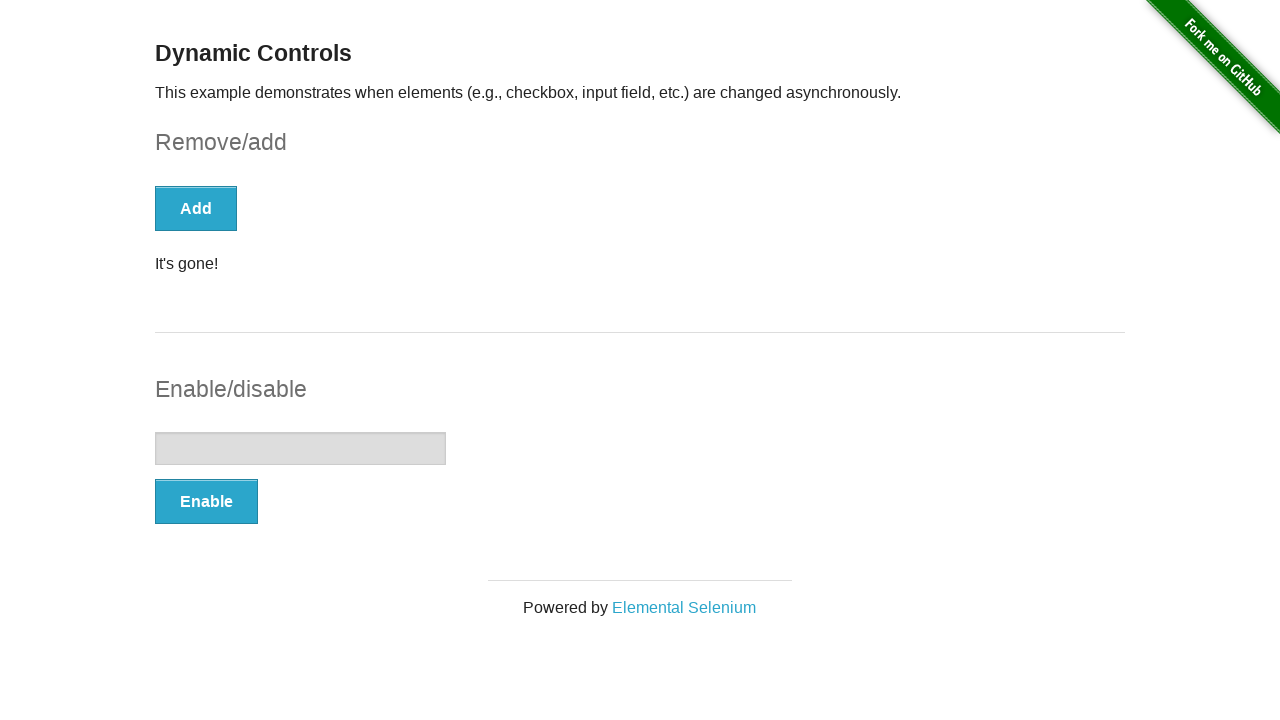

Verified checkbox is no longer displayed
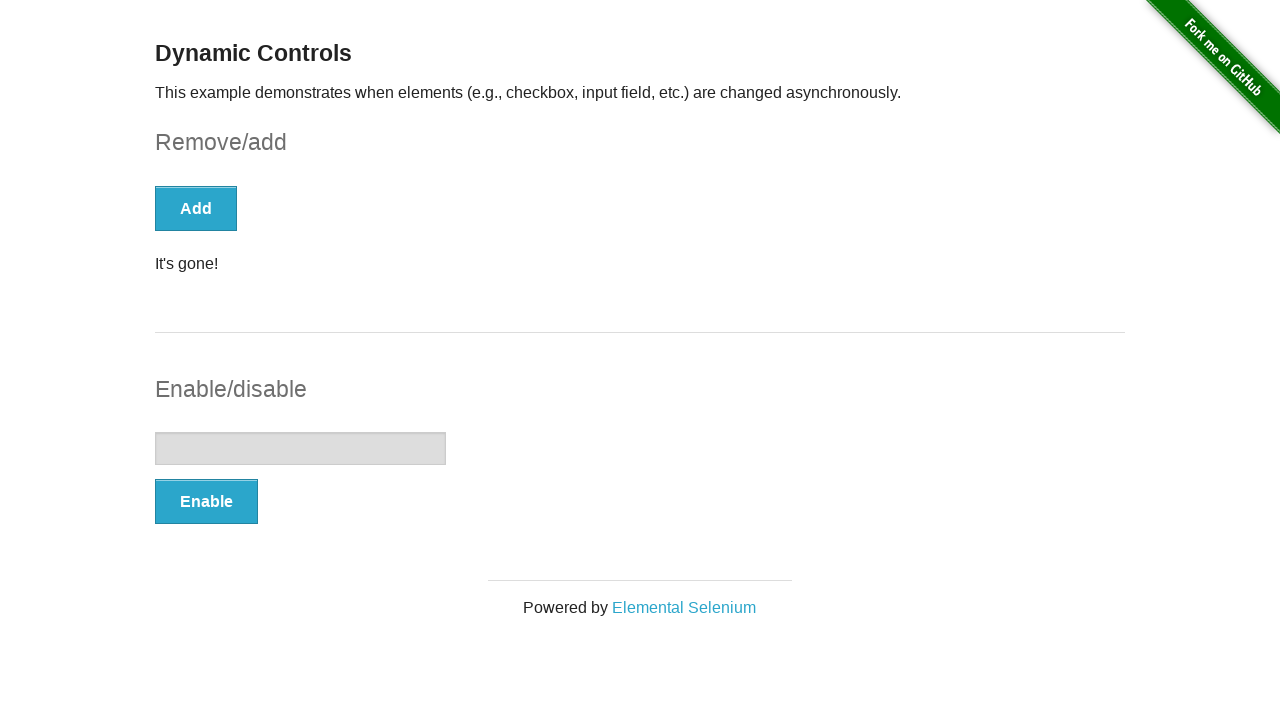

Verified 'It's gone!' message is displayed
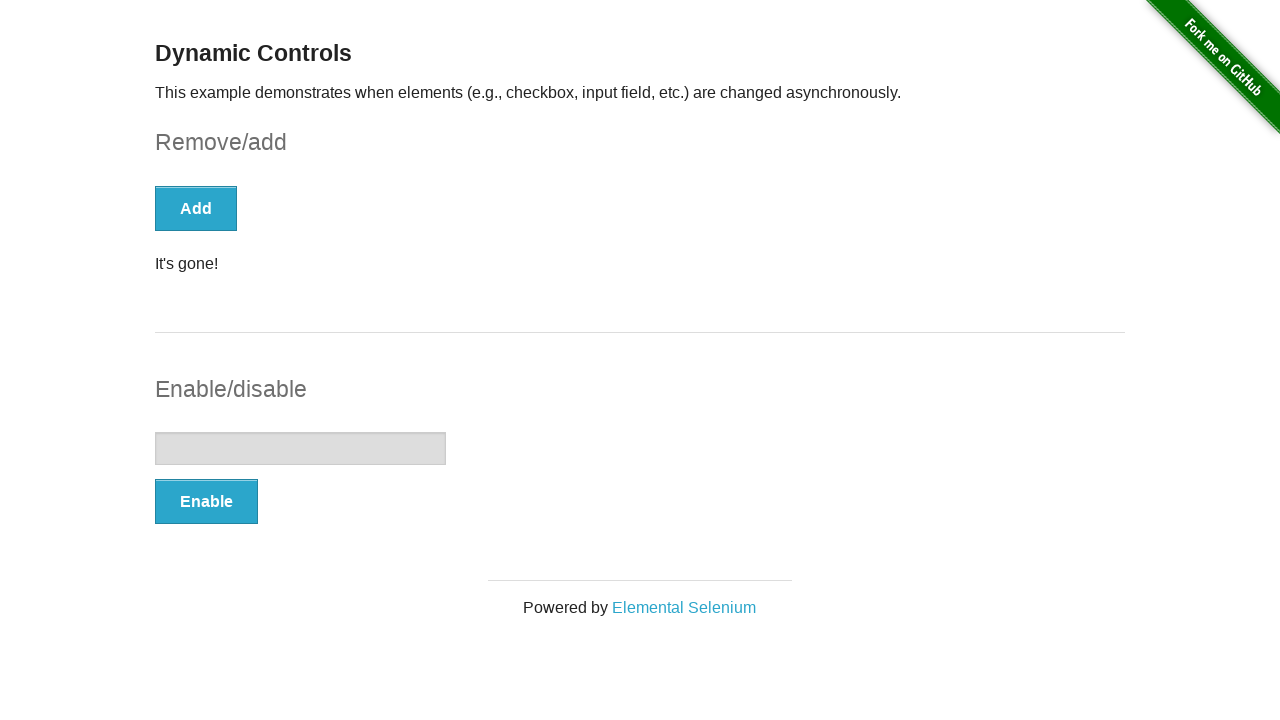

Verified Add button is now displayed
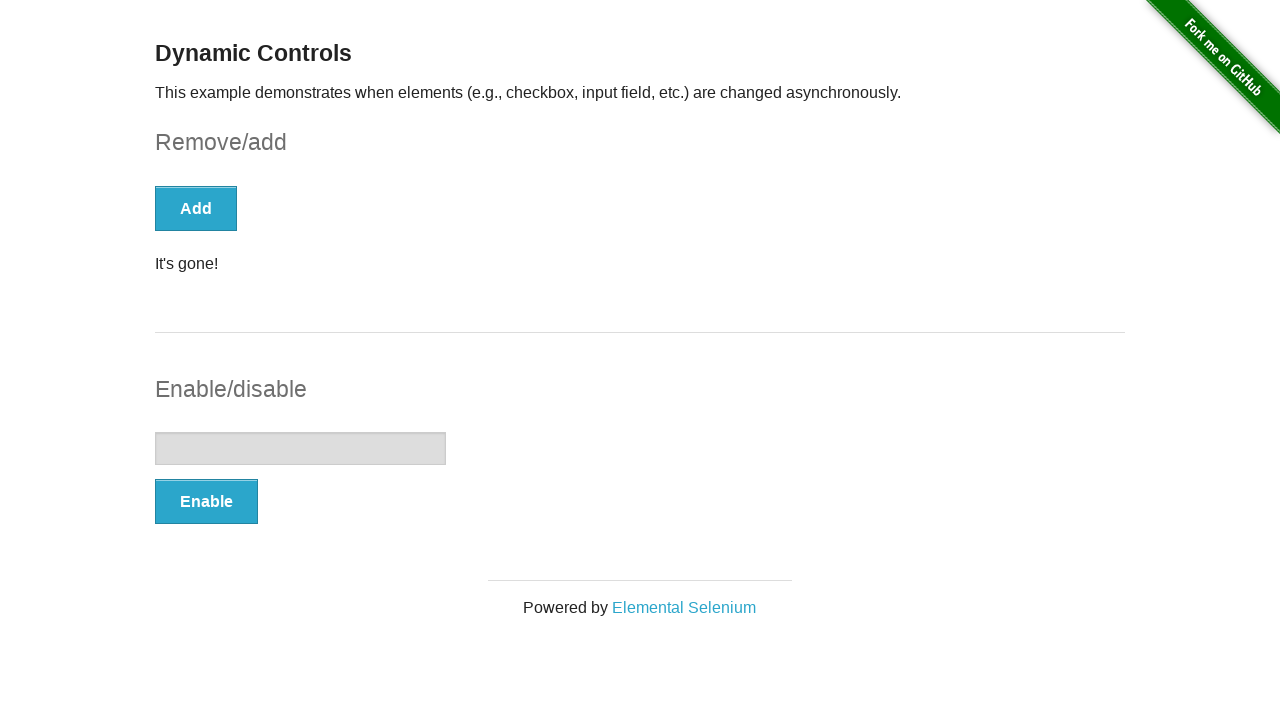

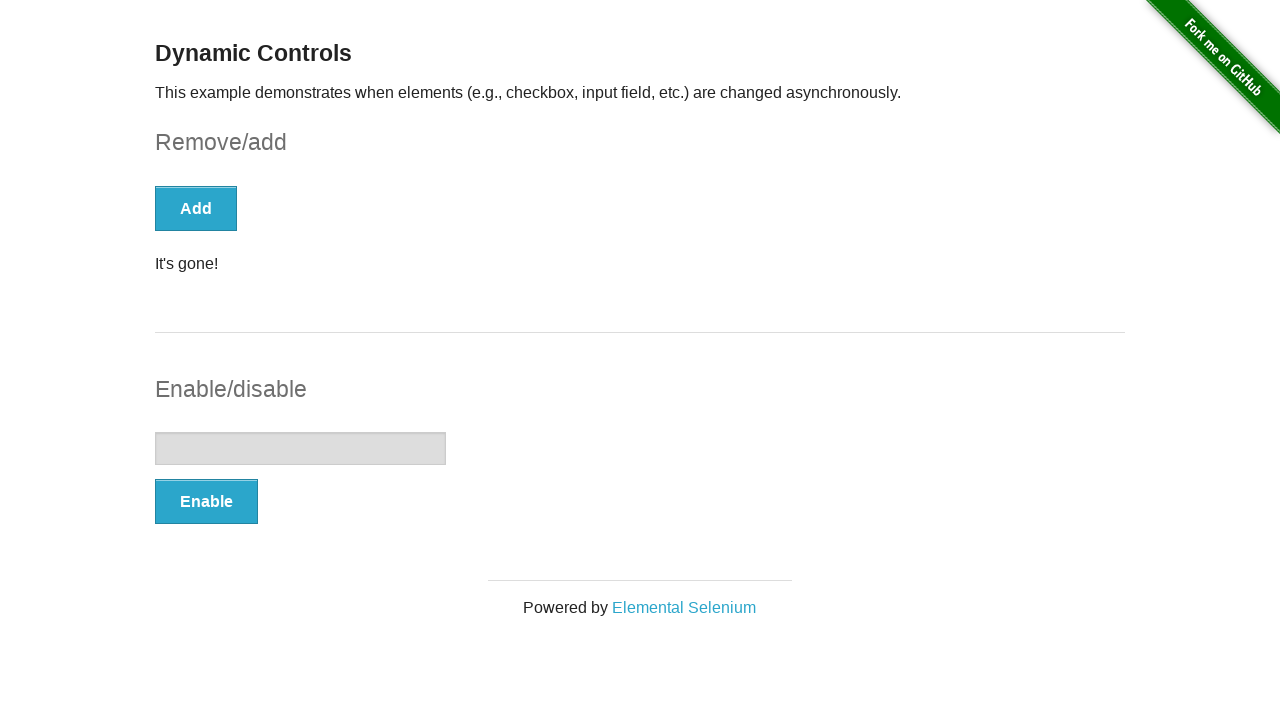